Tests form filling on Rediff registration page by entering a name and selecting dates from a dropdown using different selection methods

Starting URL: https://is.rediff.com/signup/register

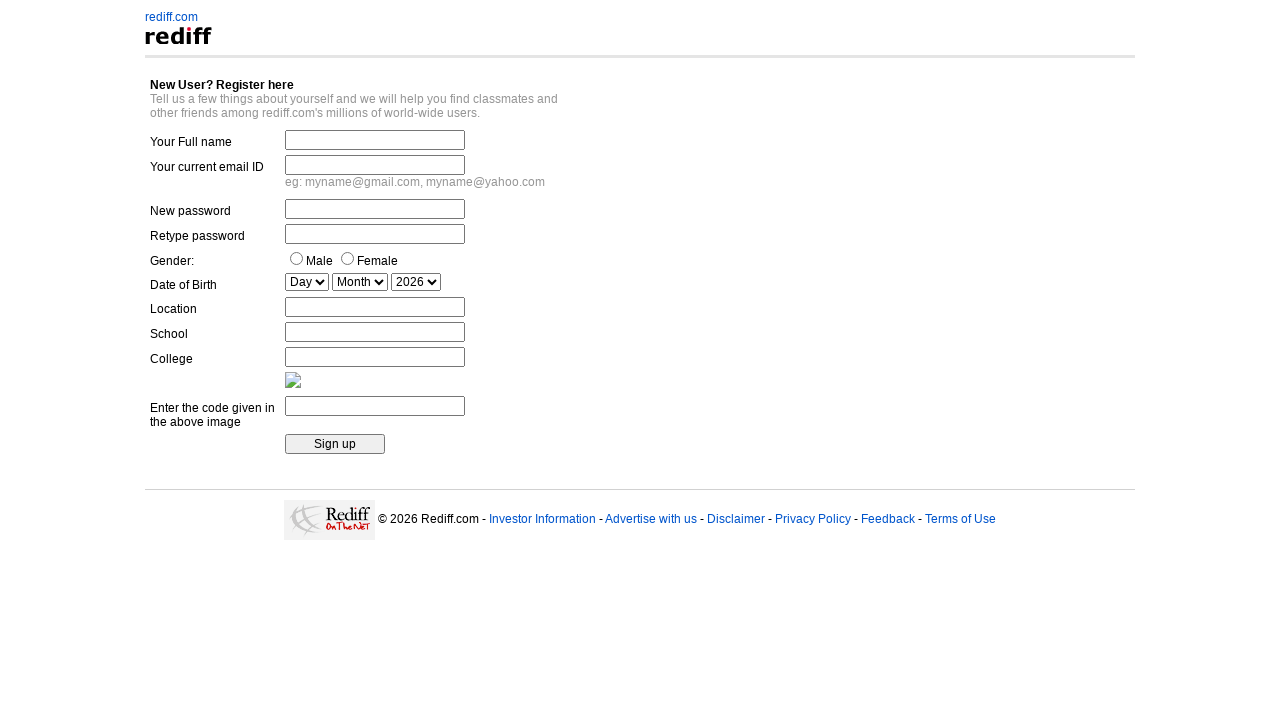

Filled full name field with 'Vidya Balan' on input[name='fullname']
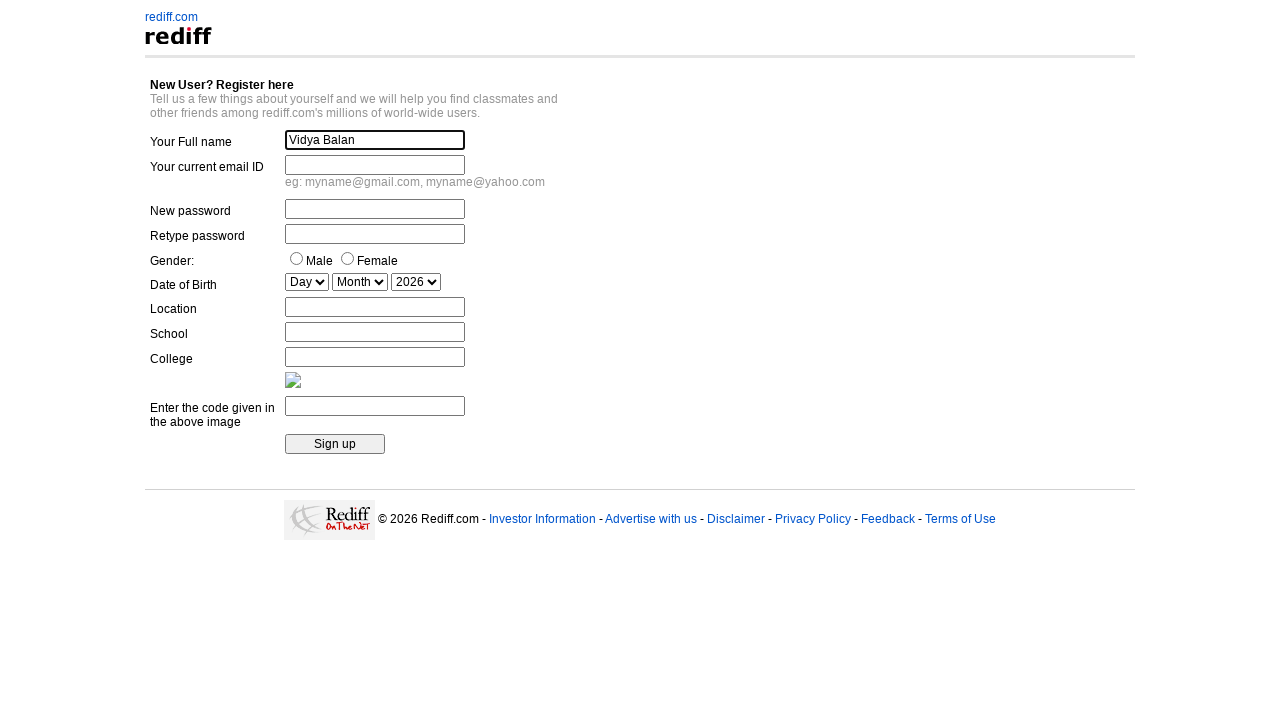

Selected day 13 from date dropdown by index 12 on select[name='date_day']
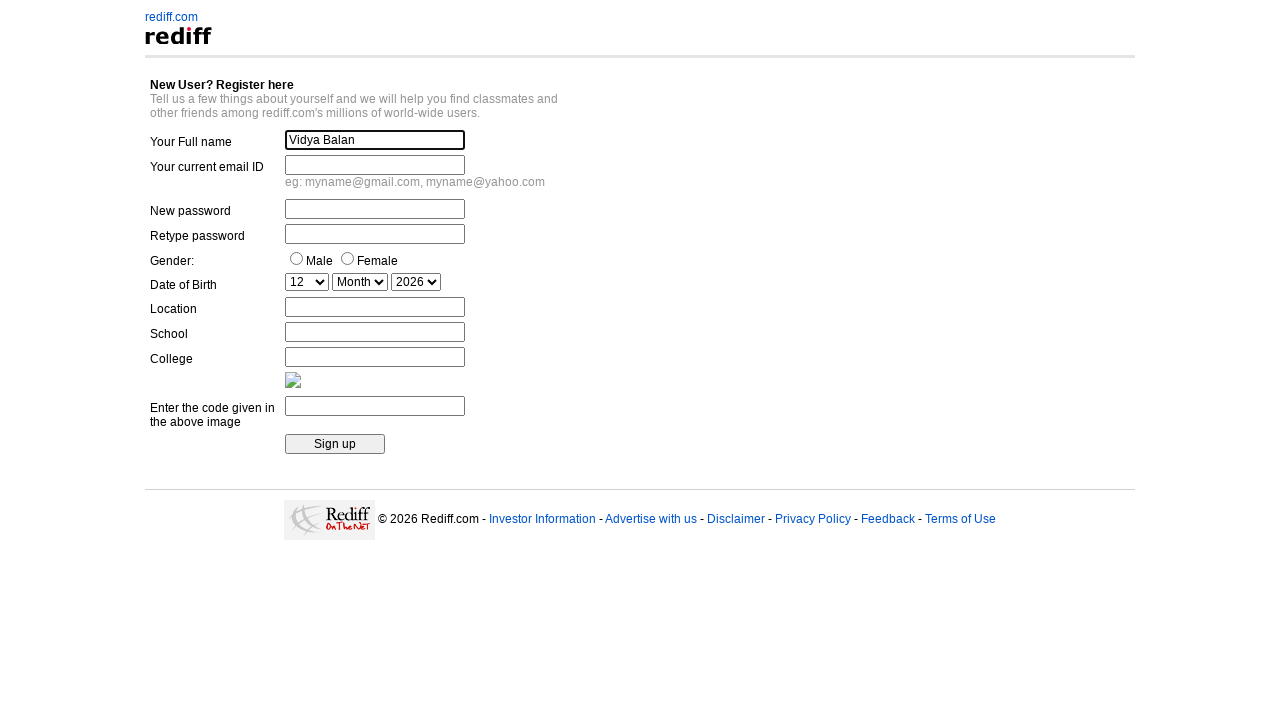

Selected day 21 from date dropdown by value on select[name='date_day']
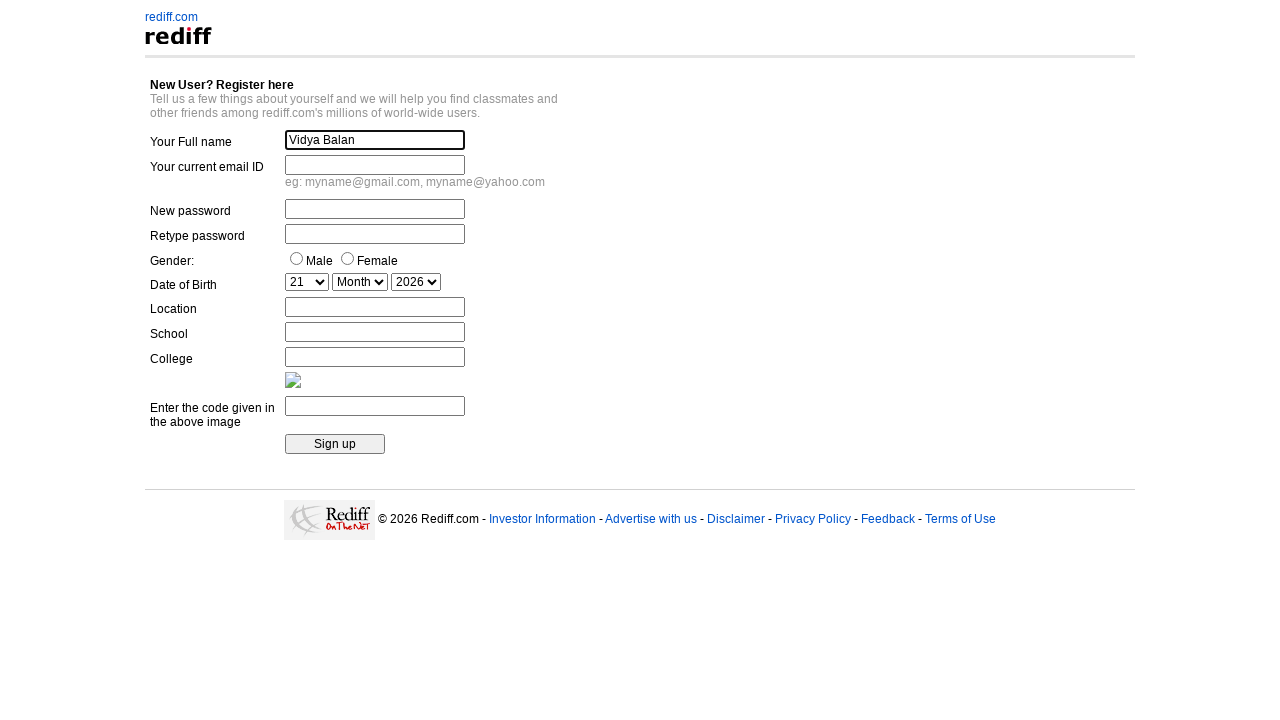

Selected day 25 from date dropdown by visible text on select[name='date_day']
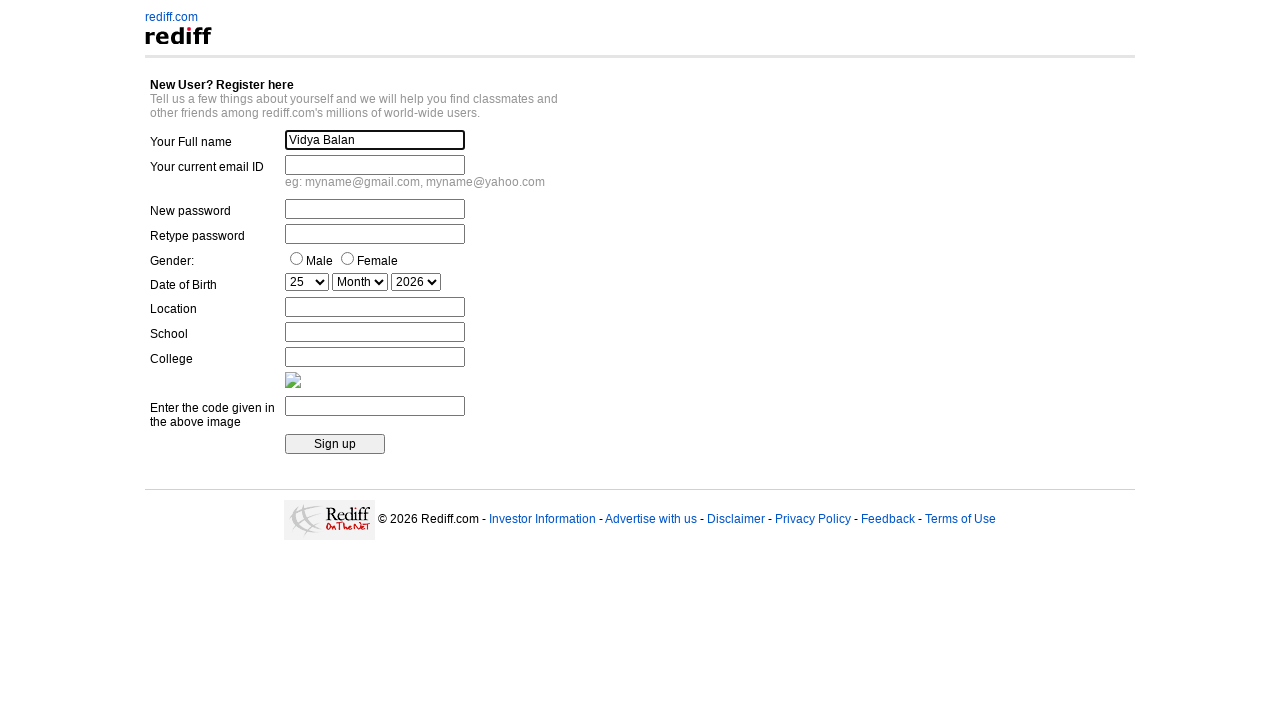

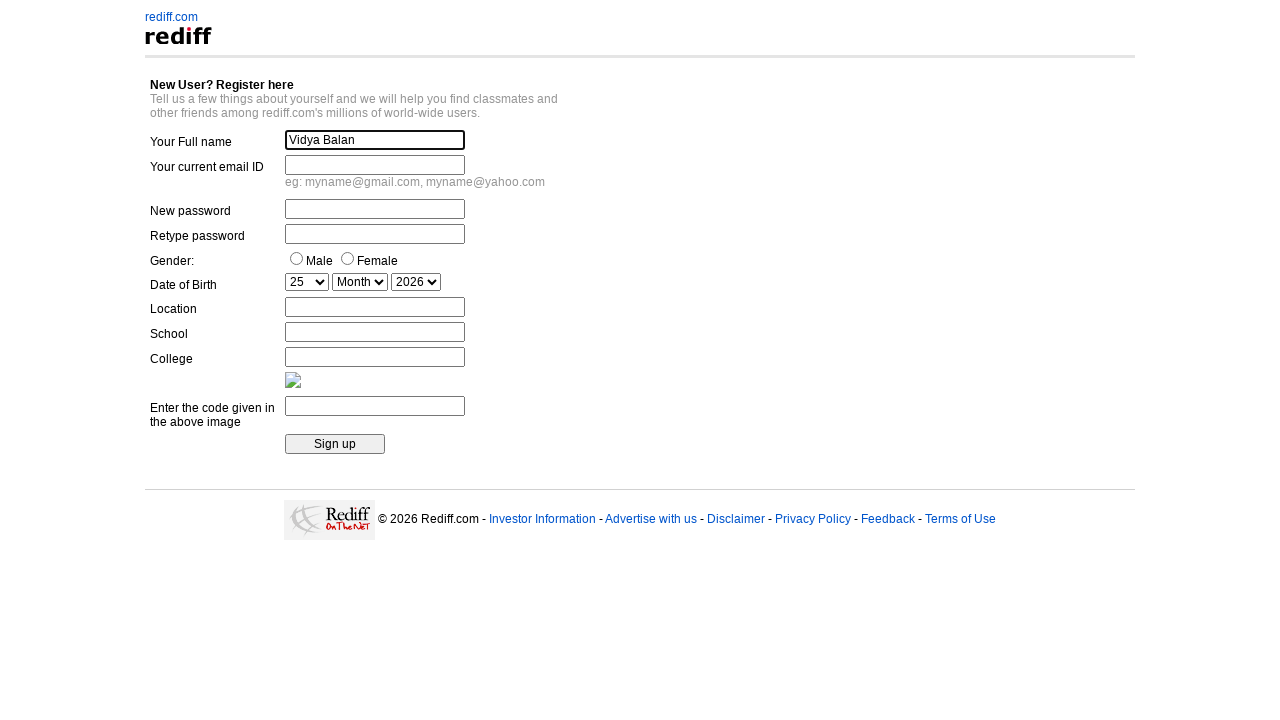